Navigates to GitHub homepage, verifies the presence of a "Sign up for GitHub" button by checking its text, and clicks it to proceed to the signup page.

Starting URL: https://github.com/

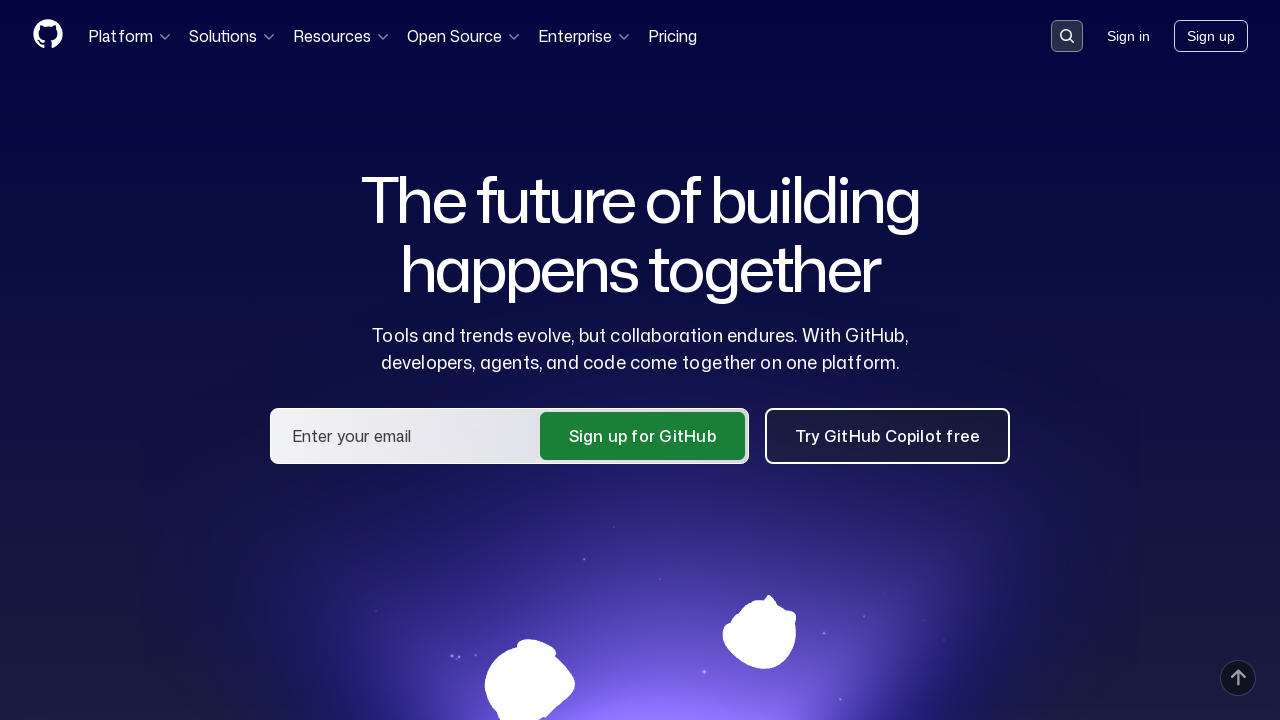

Located signup button element on GitHub homepage
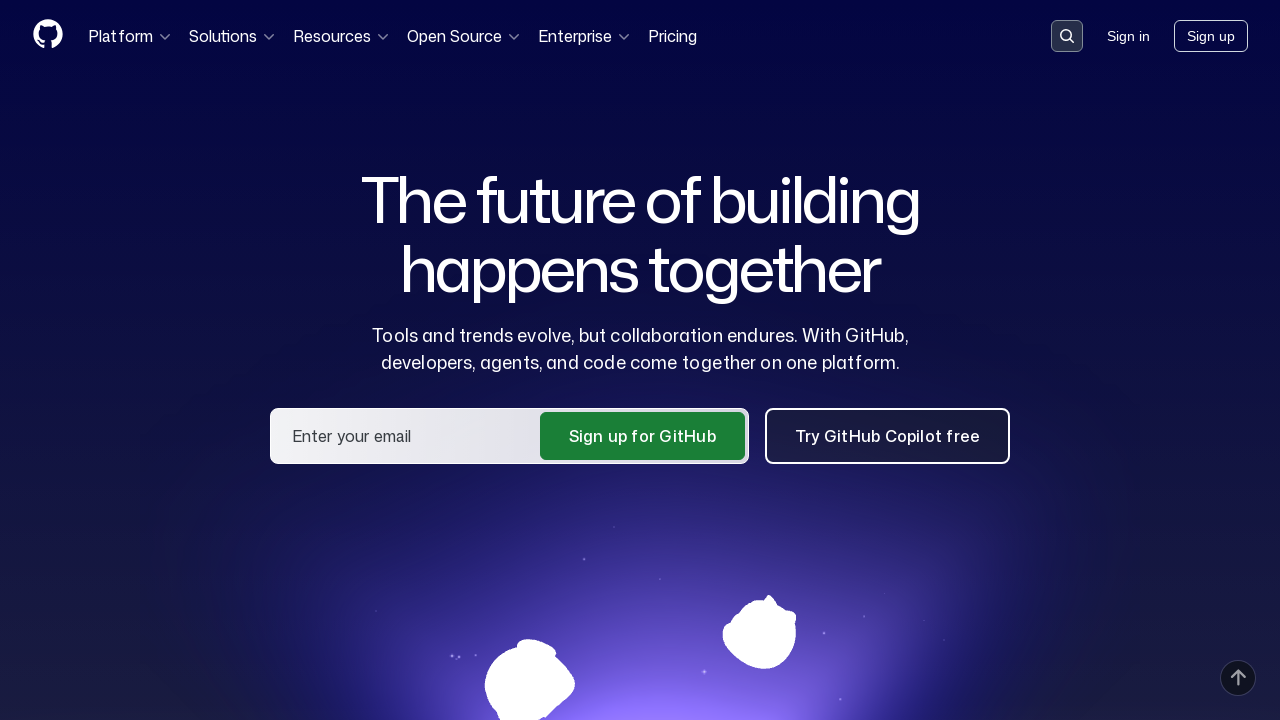

Retrieved signup button text: 'Sign up for GitHub'
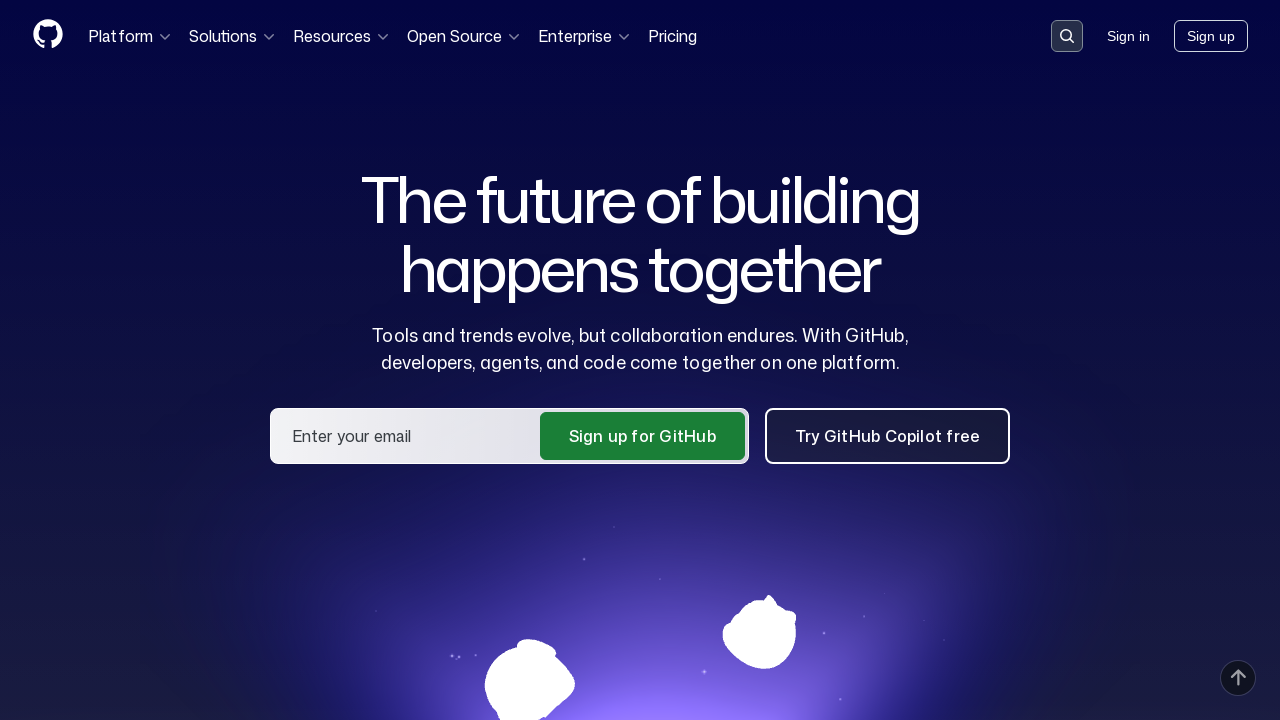

Verified 'Sign up' text is present in button
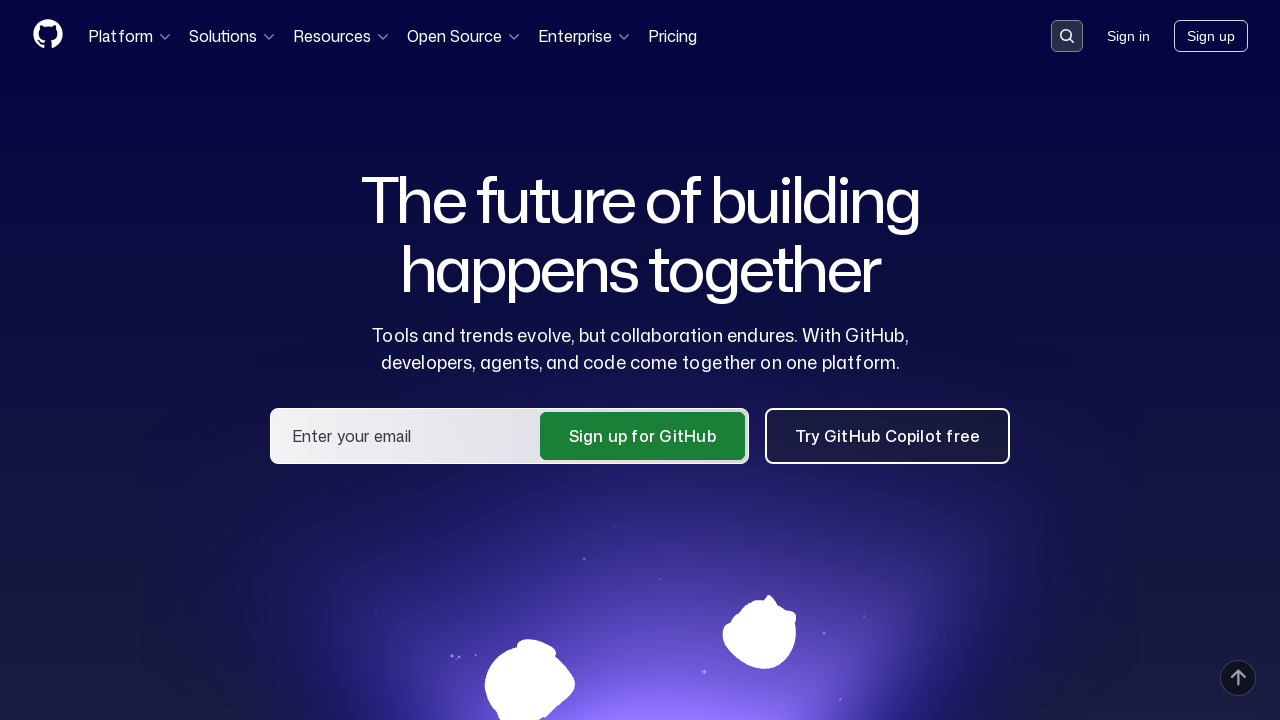

Clicked 'Sign up for GitHub' button at (642, 436) on a:has-text('Sign up for GitHub'), button:has-text('Sign up for GitHub') >> nth=0
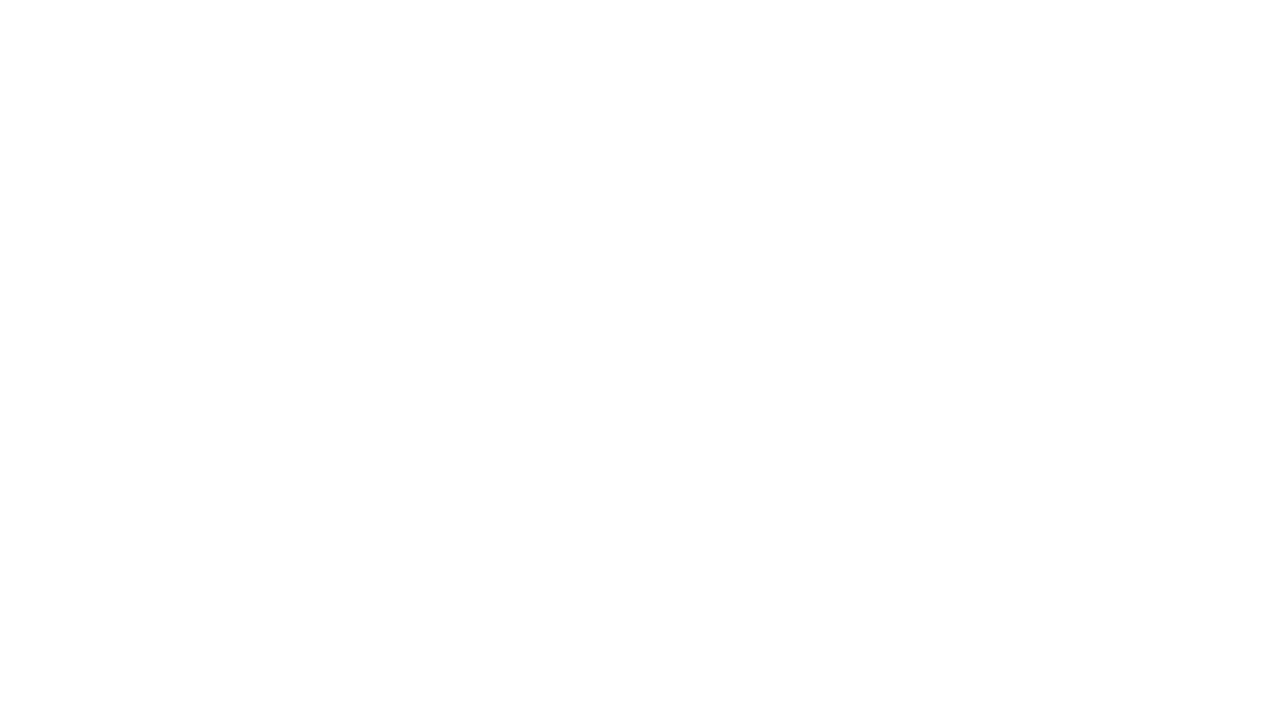

Waited for page to reach network idle state after signup button click
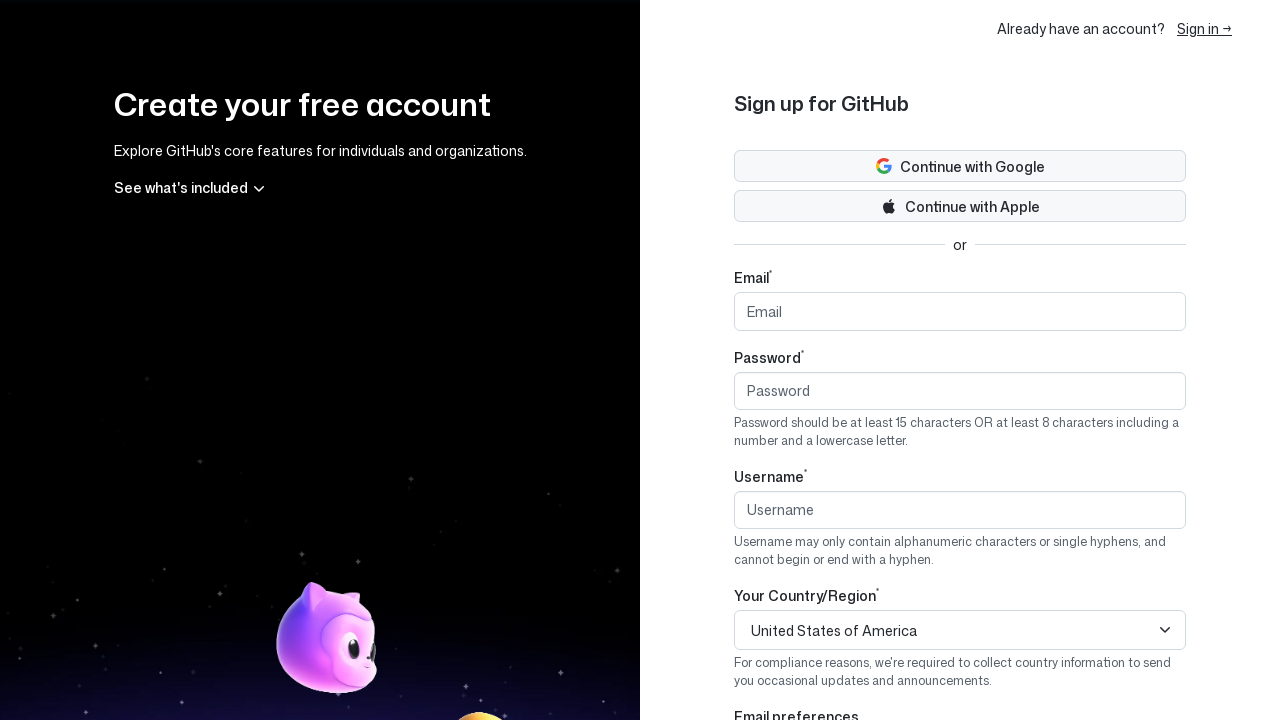

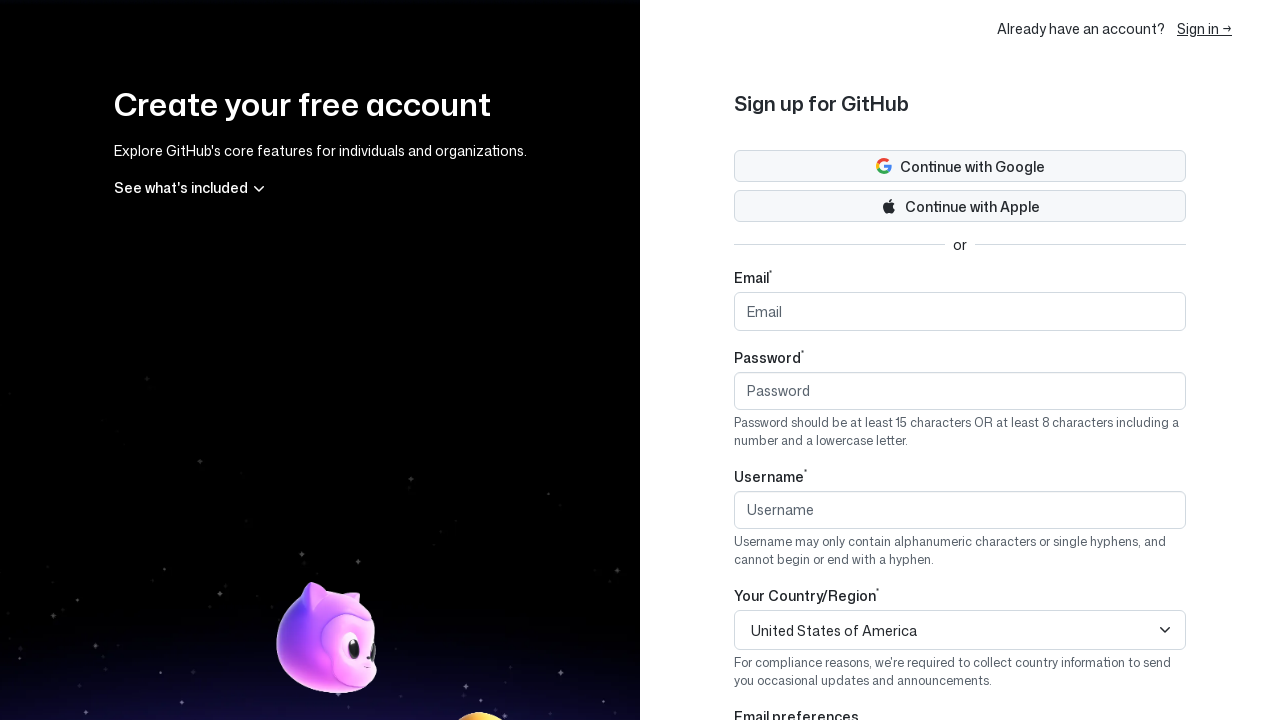